Navigates to a page, clicks on a specific link identified by calculated text, then fills out a form with personal information and submits it

Starting URL: http://suninjuly.github.io/find_link_text

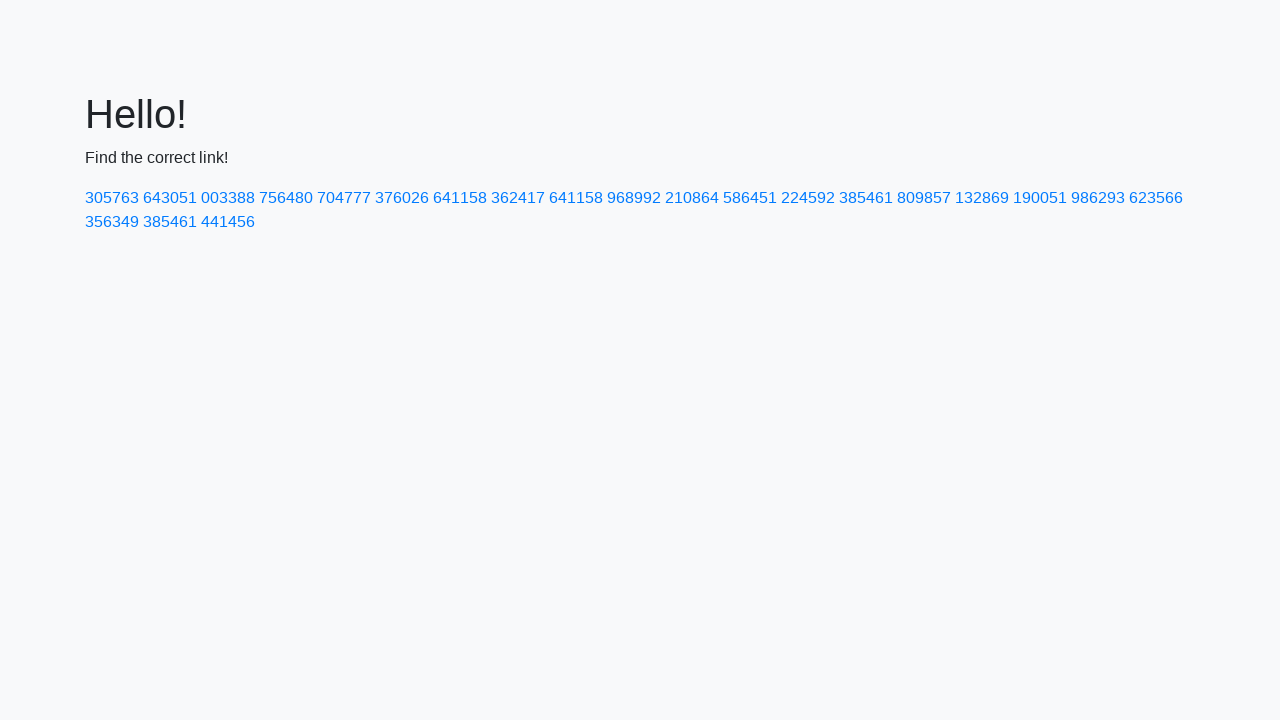

Clicked on link with text '224592' at (808, 198) on text=224592
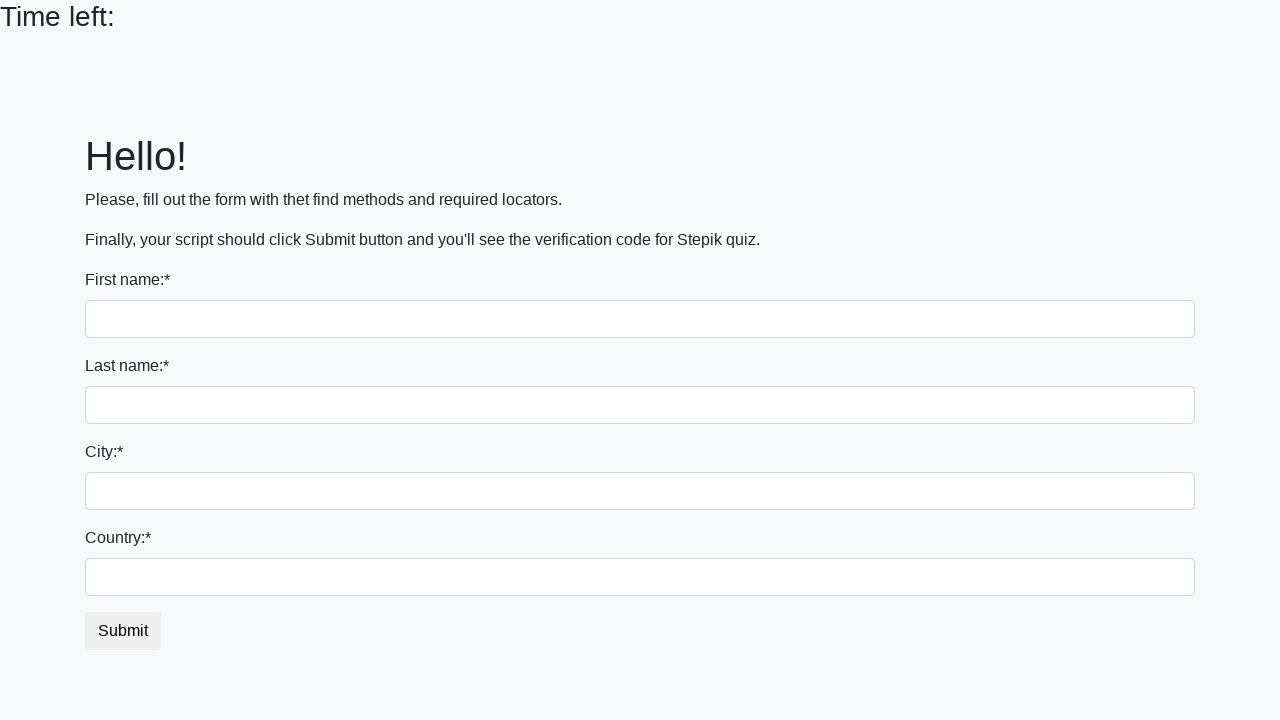

Filled first name field with 'Sergey' on input[name='first_name']
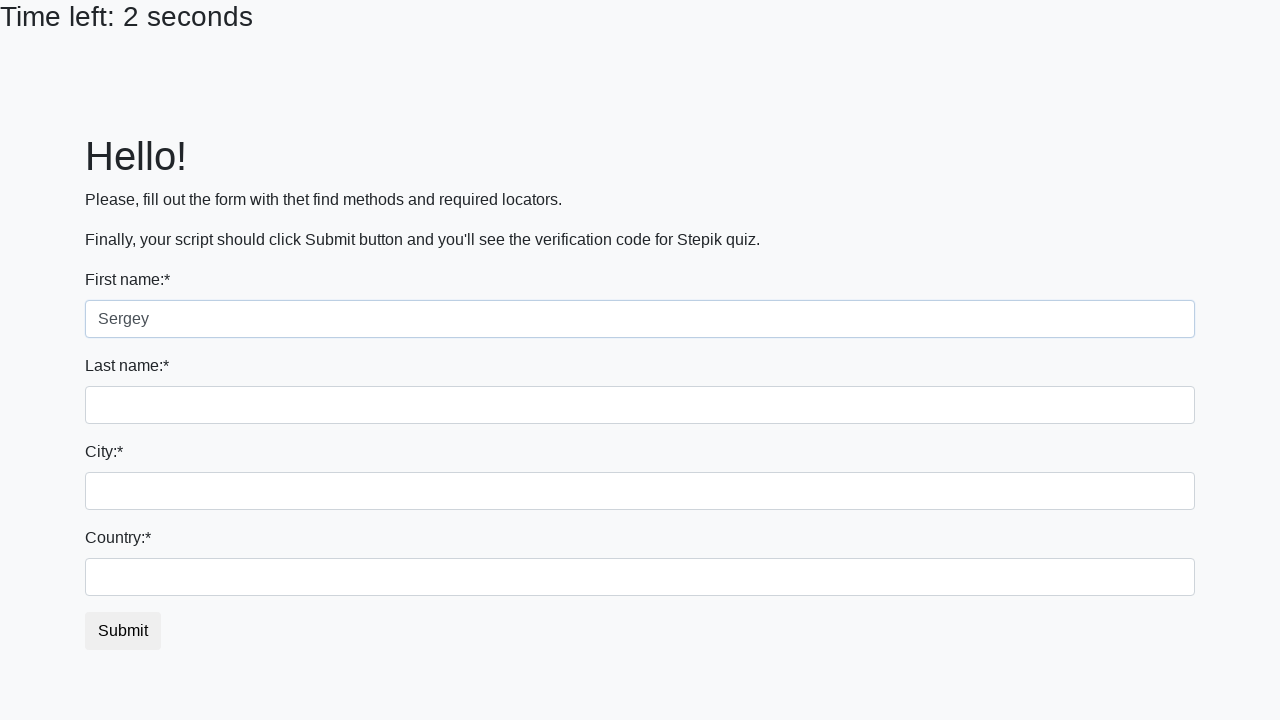

Filled last name field with 'Silenok' on input[name='last_name']
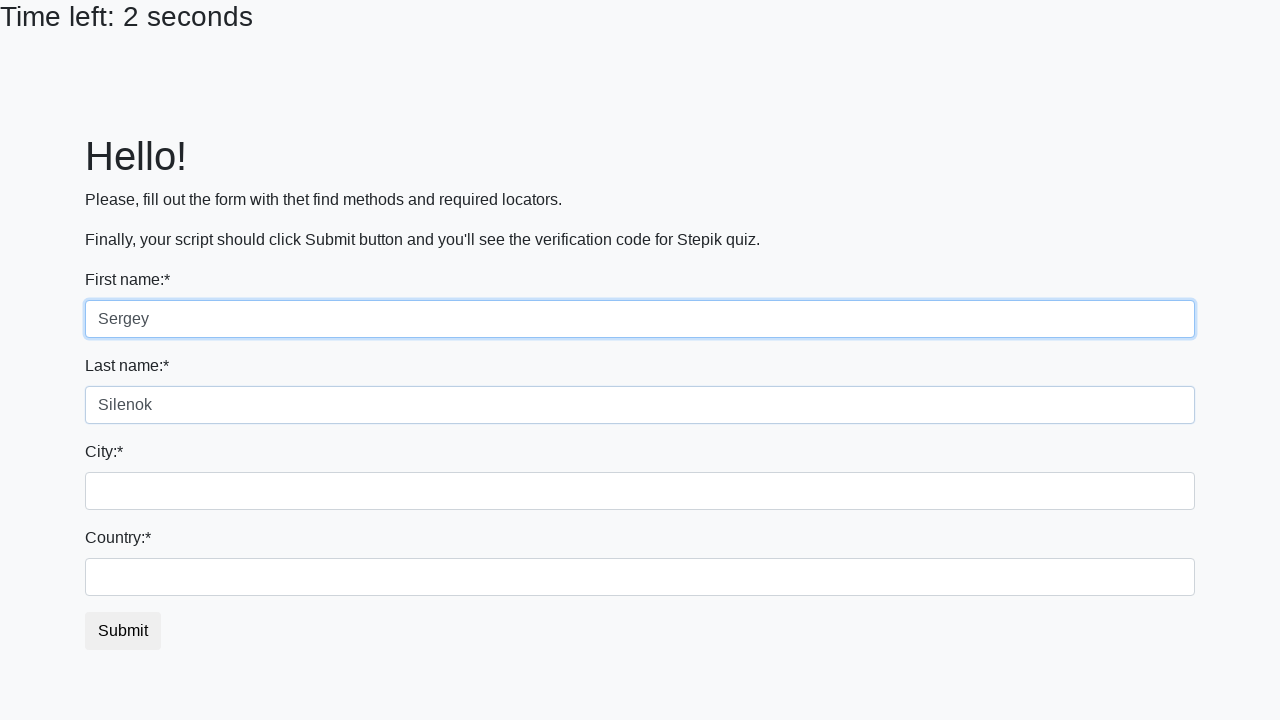

Filled city field with 'Magnitogorsk' on .form-control.city
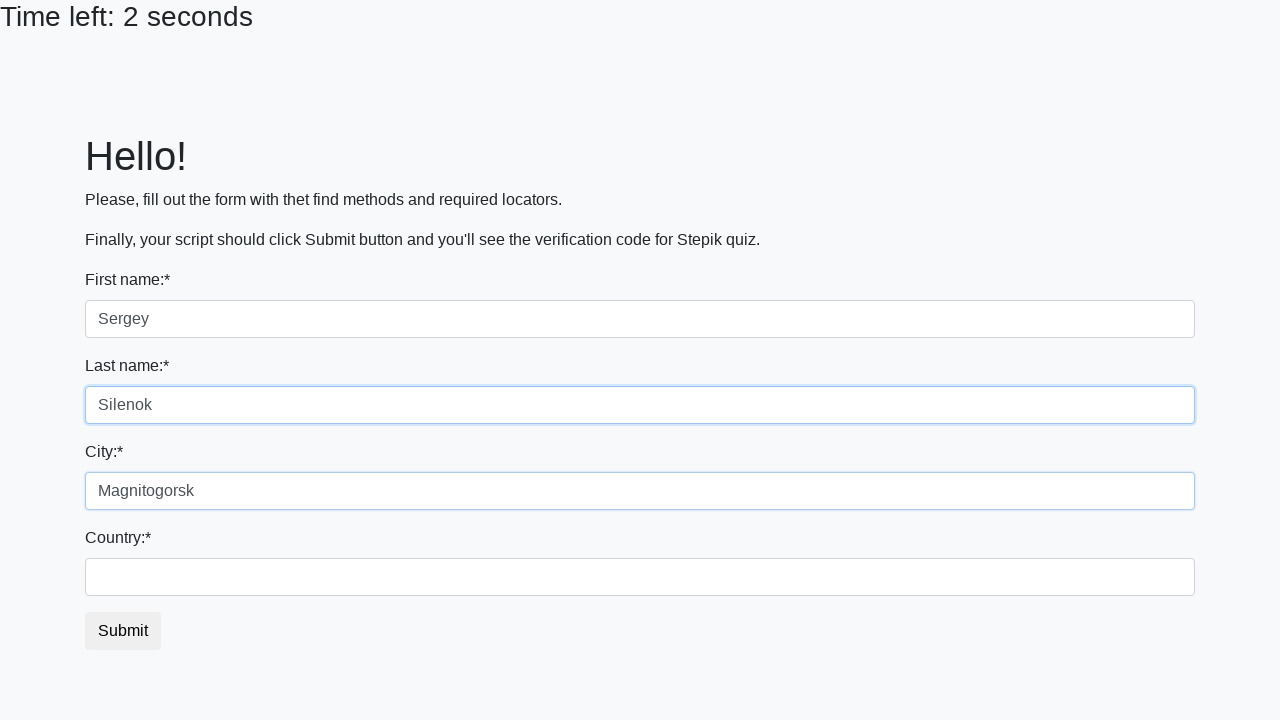

Filled country field with 'Russia' on #country
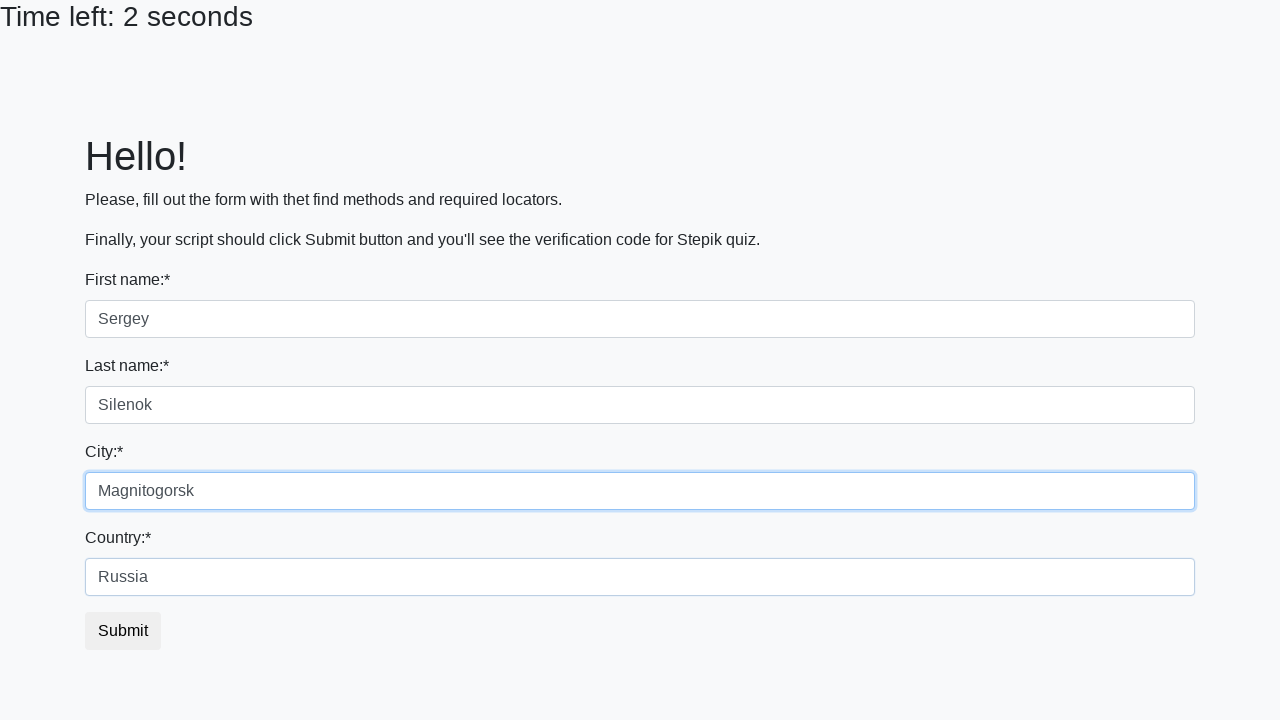

Submitted the form at (123, 631) on .btn.btn-default
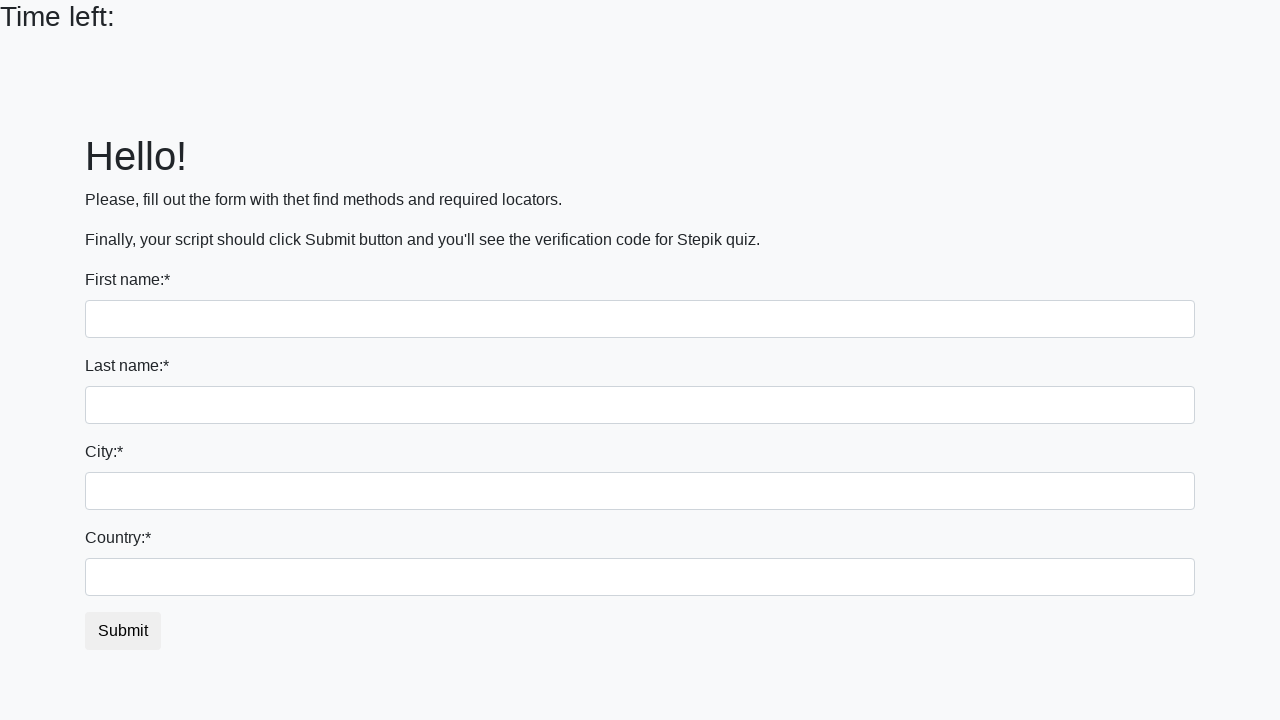

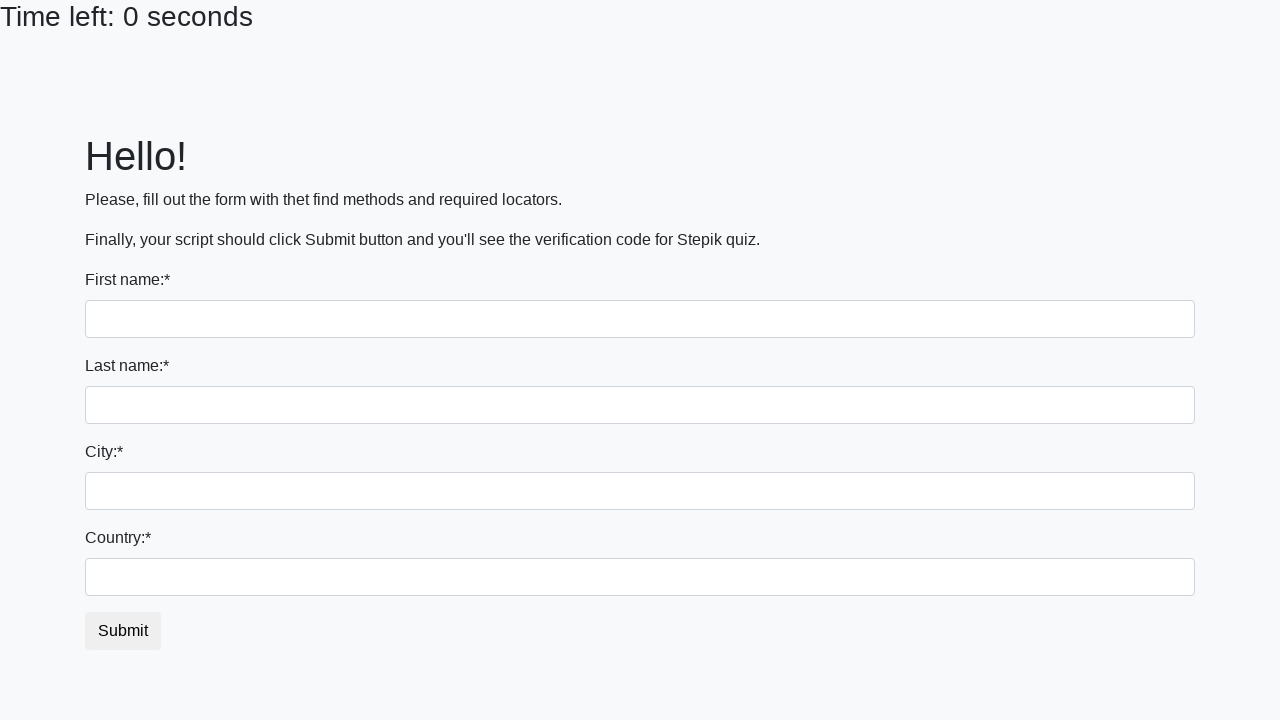